Navigates to the jQuery UI droppable demo page and maximizes the browser window to view the drag and drop demonstration.

Starting URL: http://jqueryui.com/droppable/

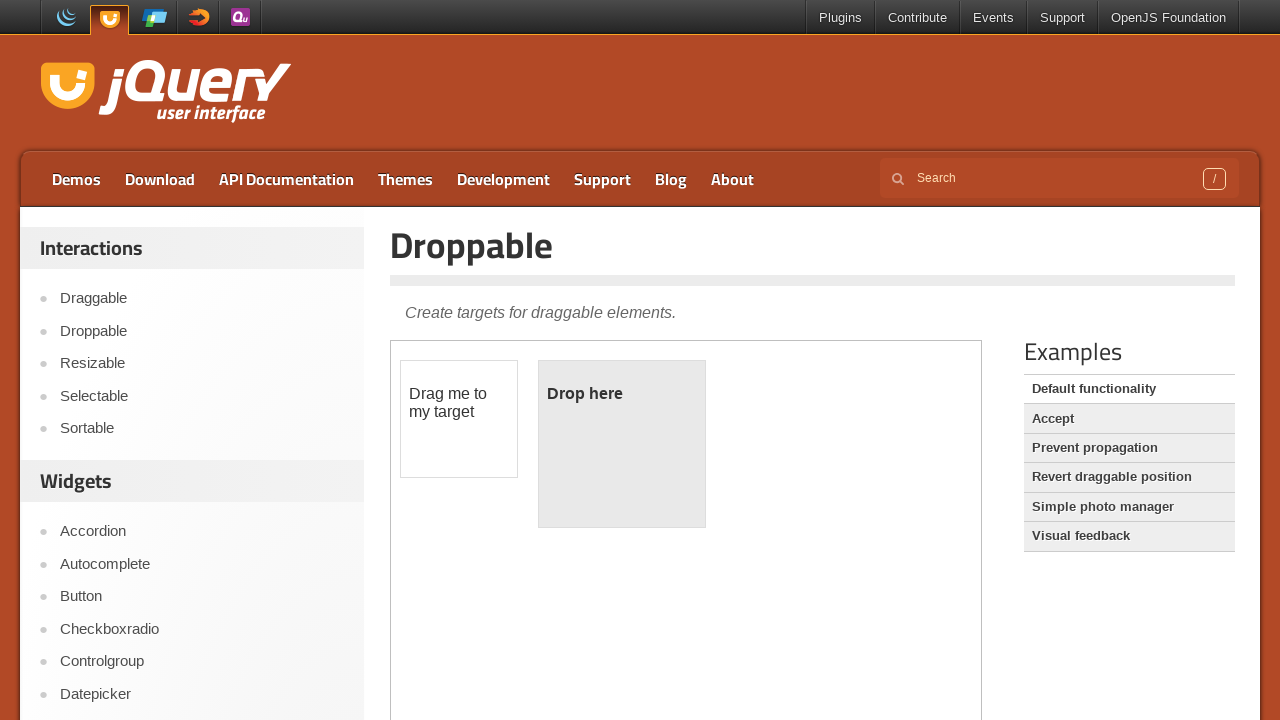

Navigated to jQuery UI droppable demo page
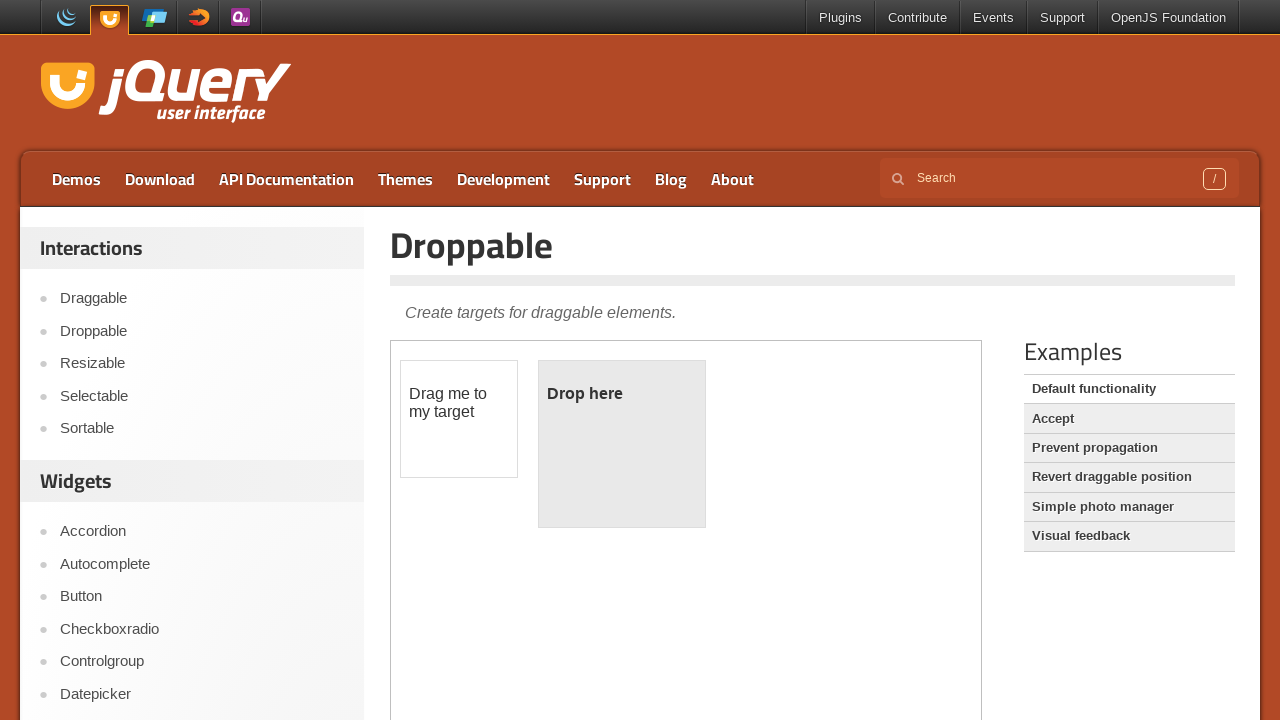

Maximized browser window to 1920x1080
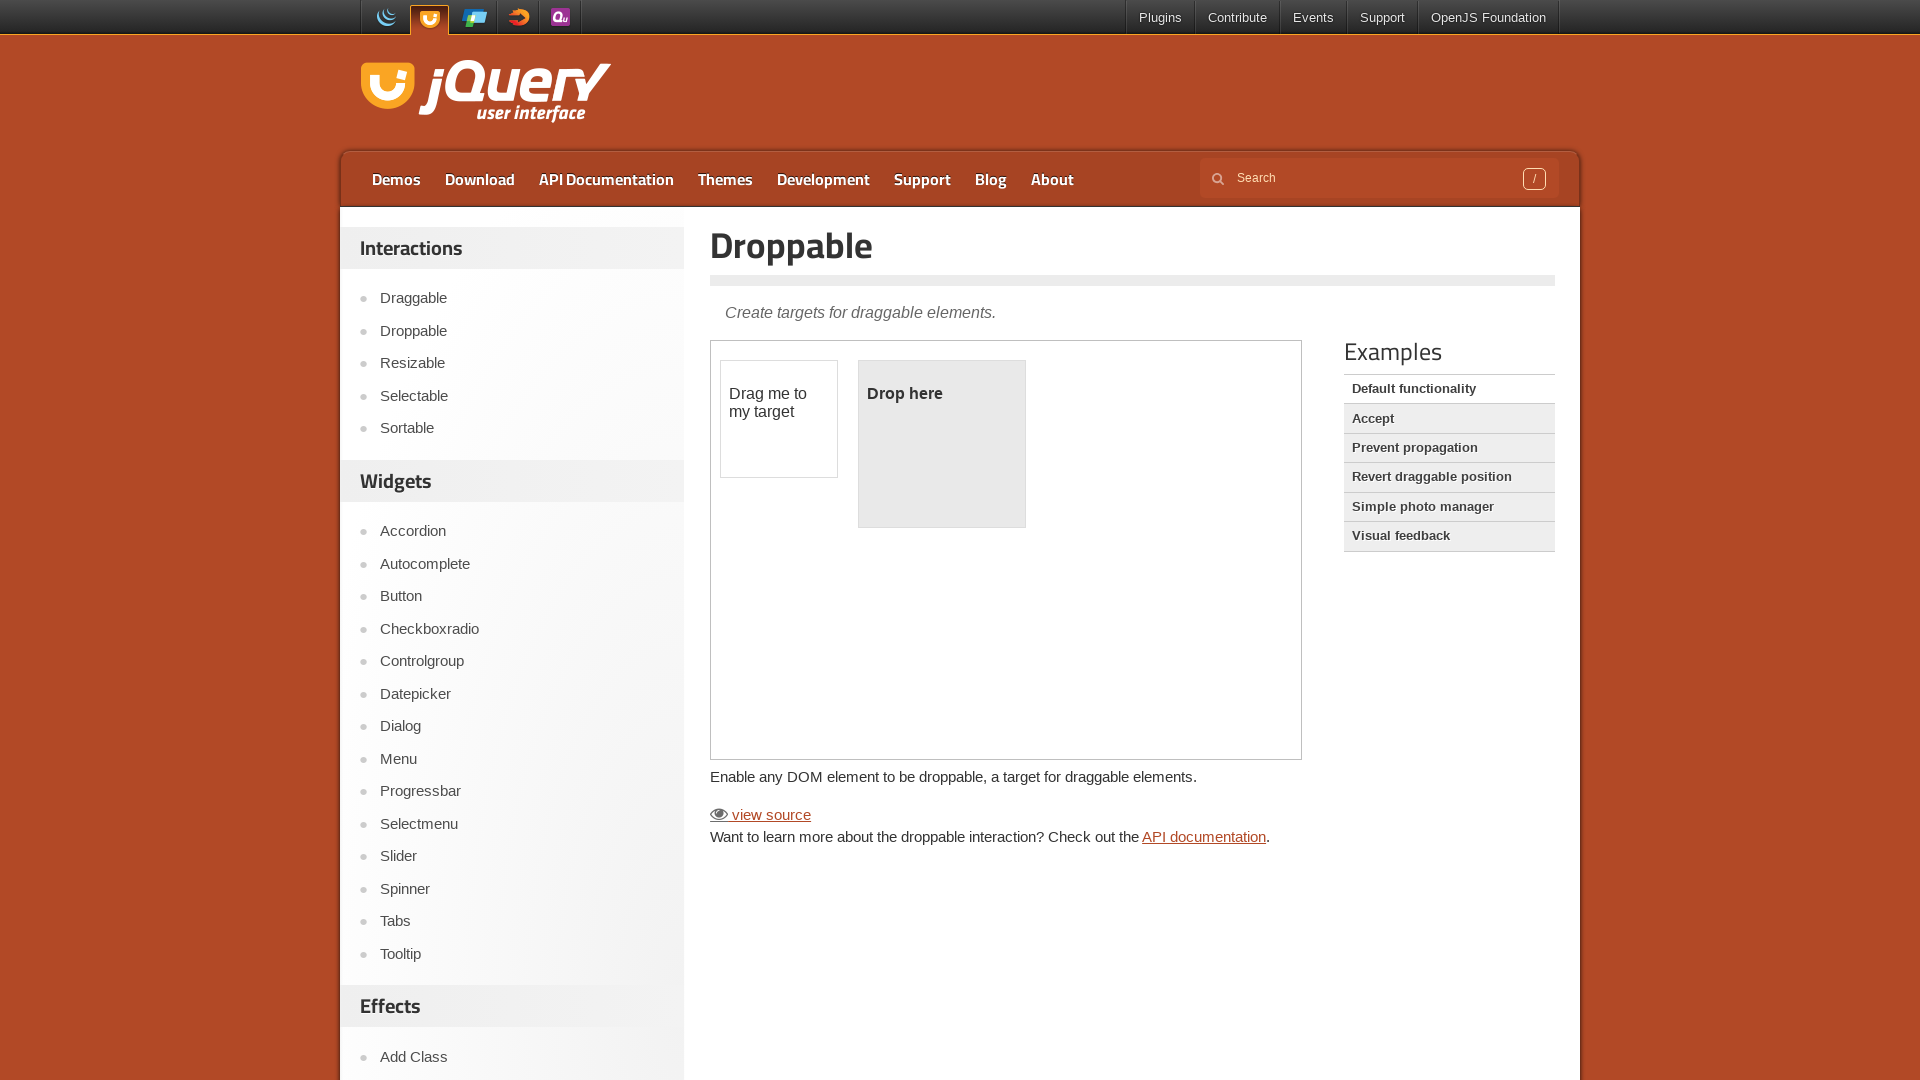

Droppable demo content loaded
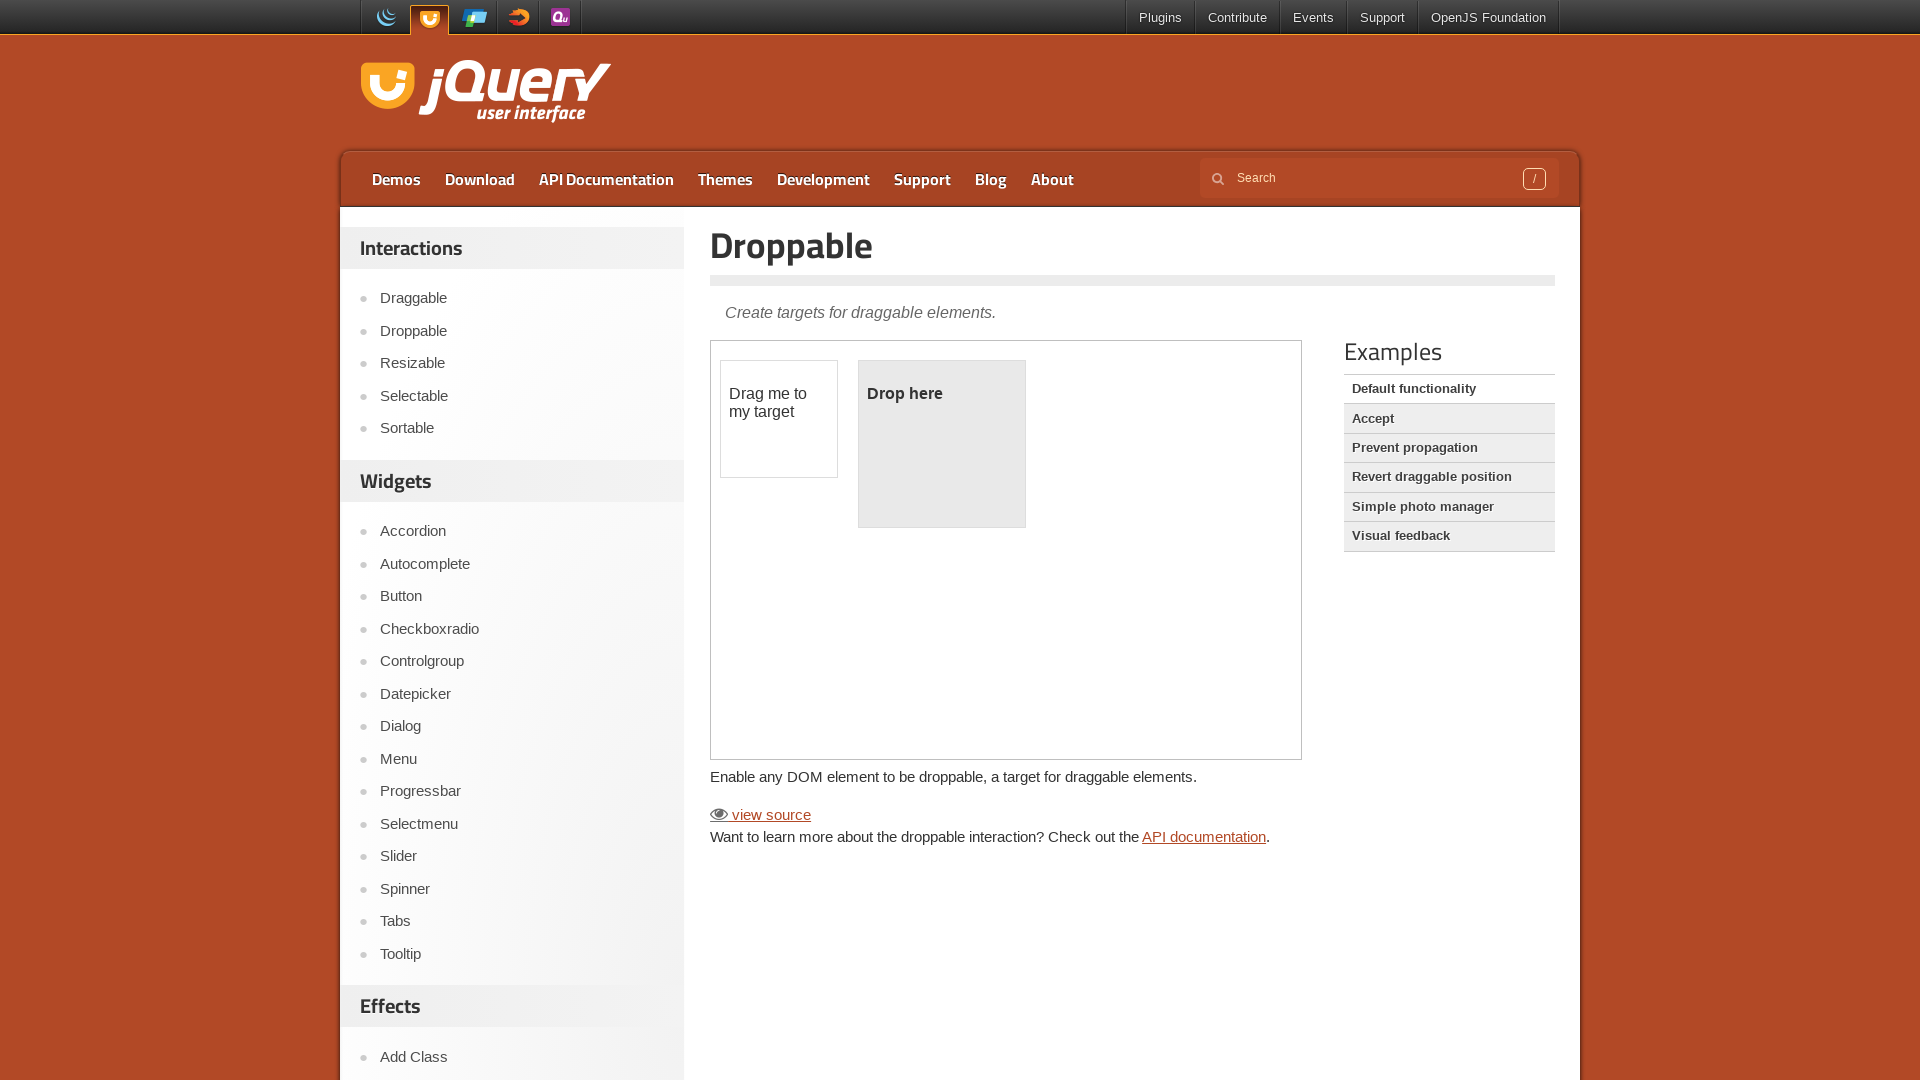

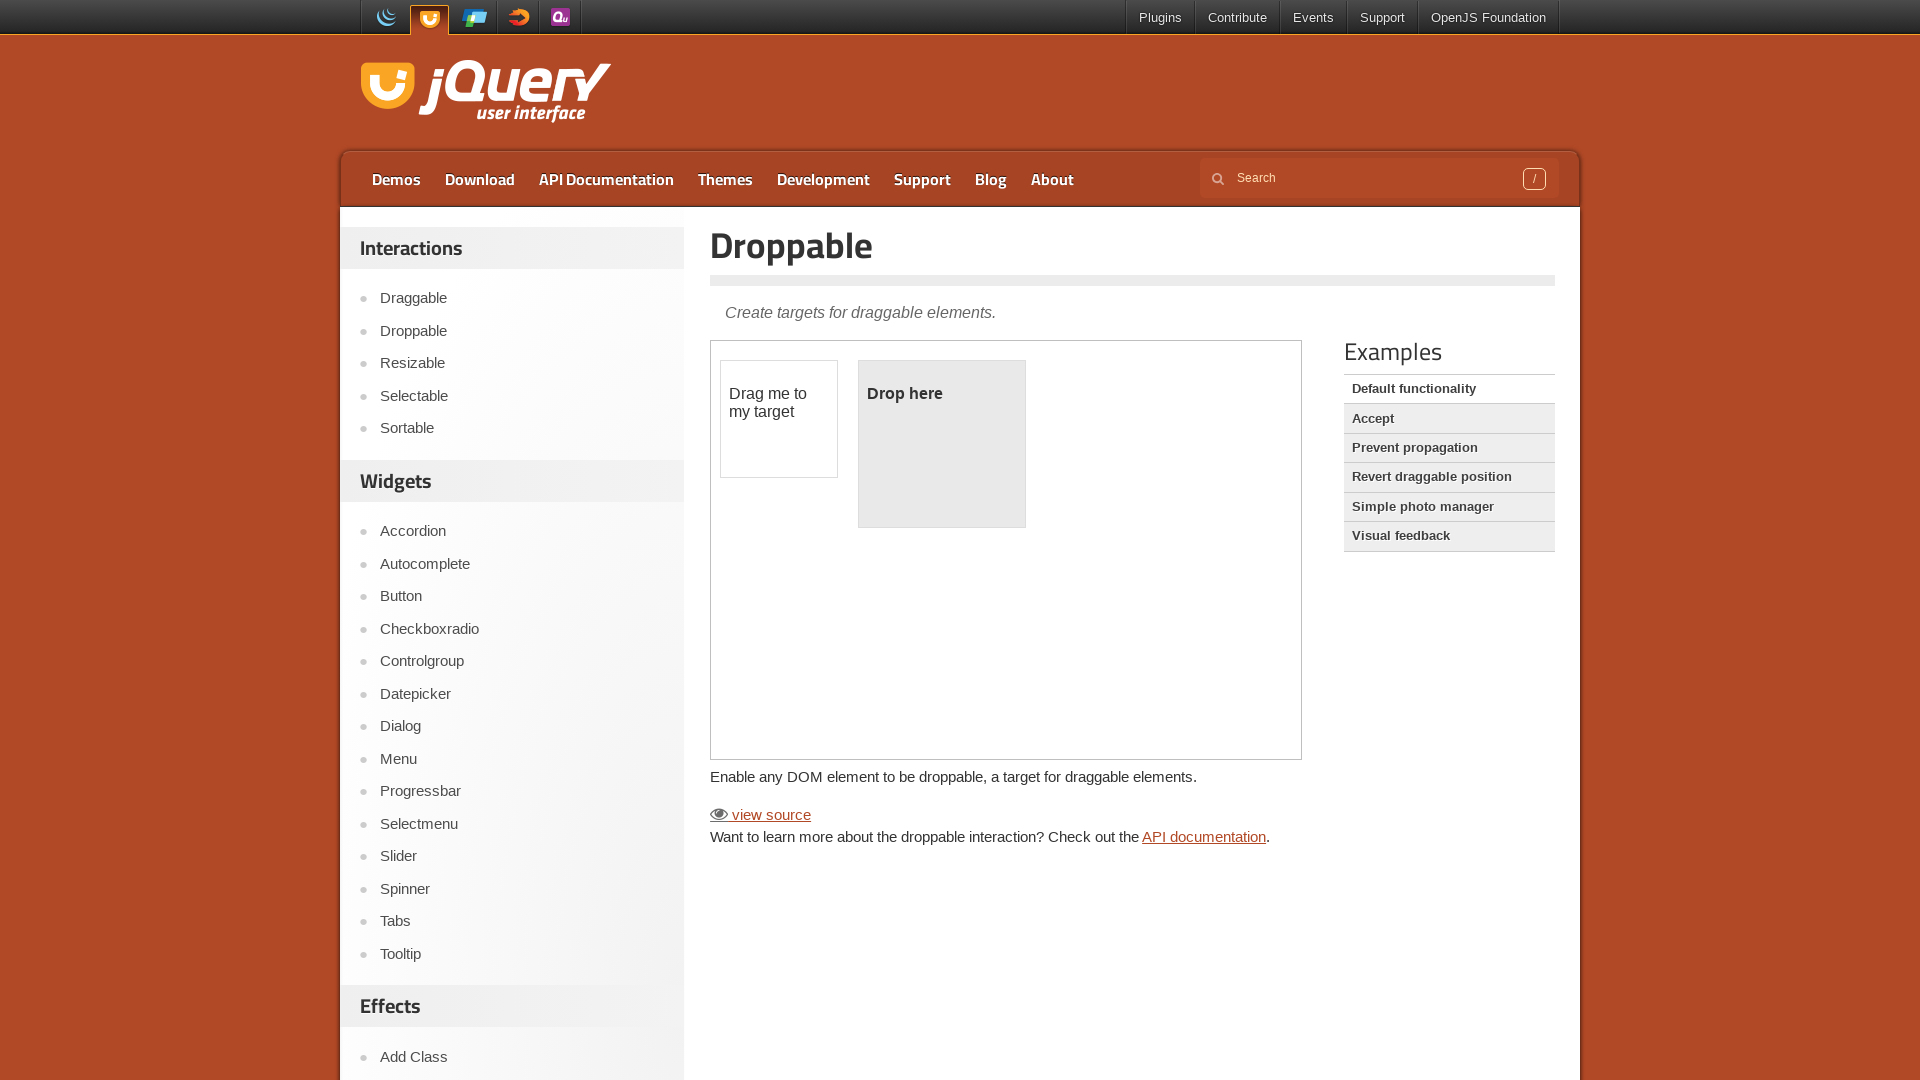